Tests explicit wait functionality by waiting for a price to change to $100, then clicking a book button, calculating an answer based on a displayed value using a logarithmic formula, and submitting the result.

Starting URL: https://suninjuly.github.io/explicit_wait2.html

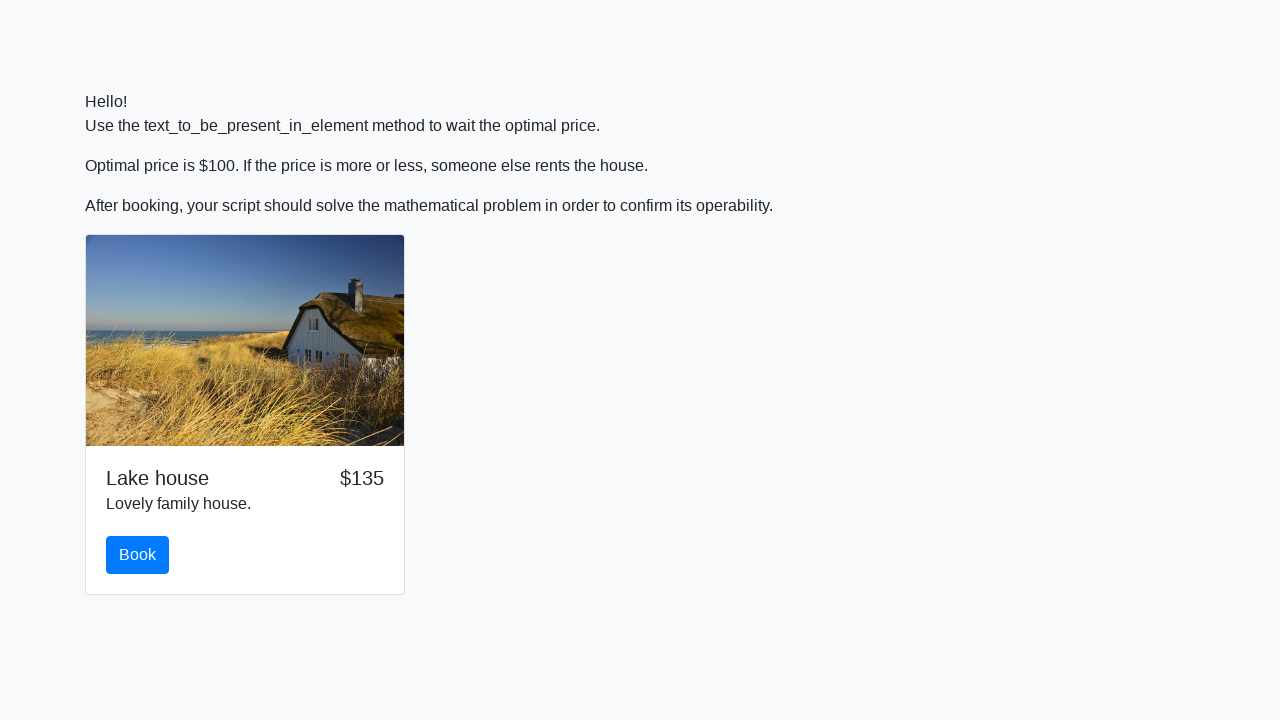

Scrolled book button into view
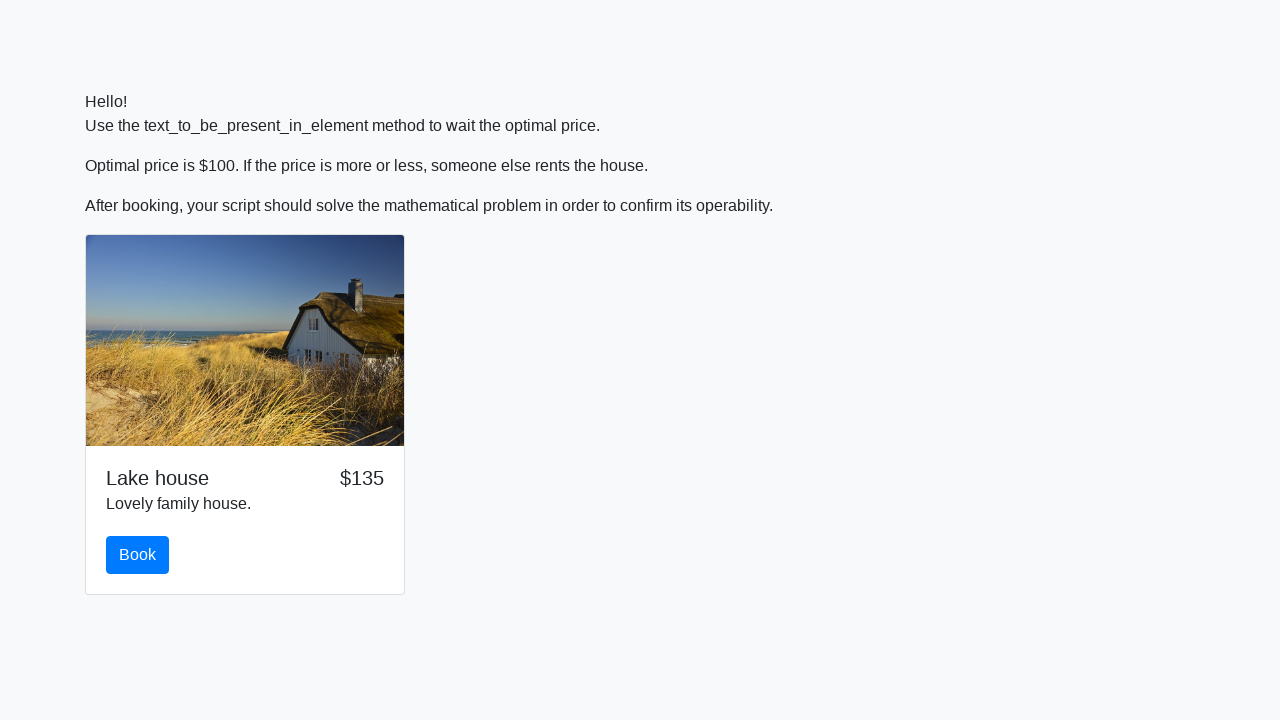

Price changed to $100
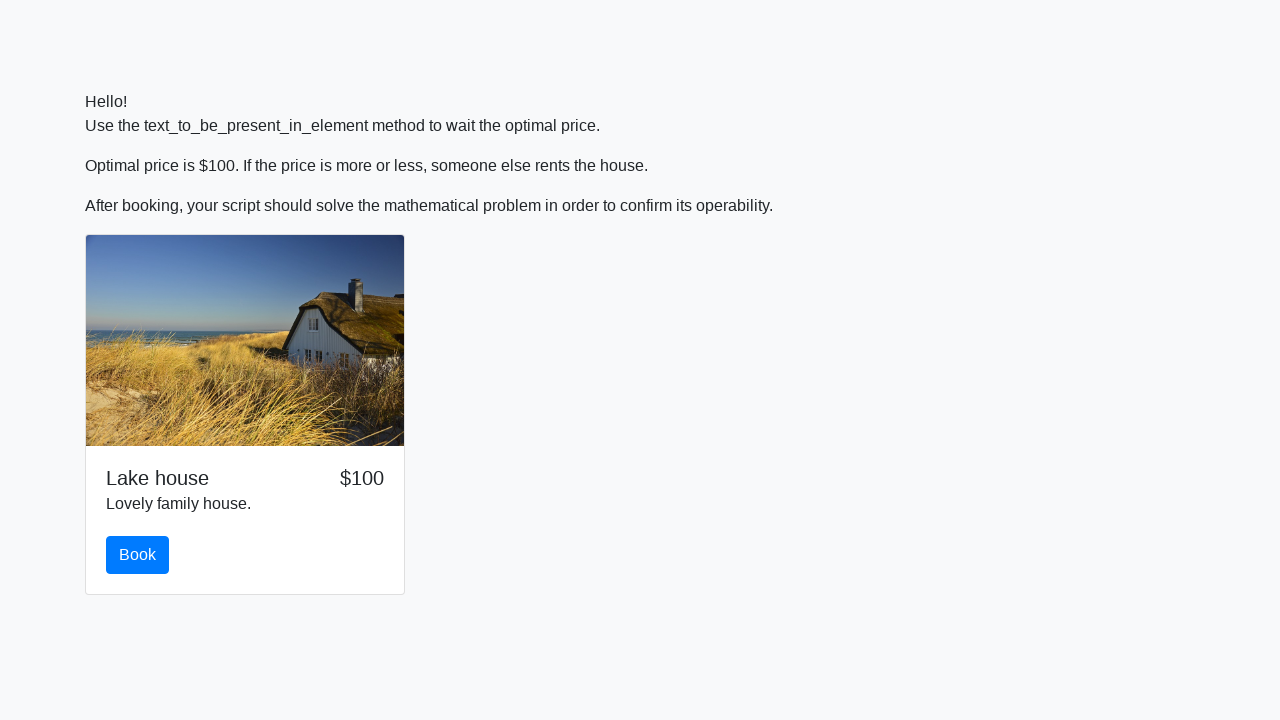

Clicked the book button at (138, 555) on #book
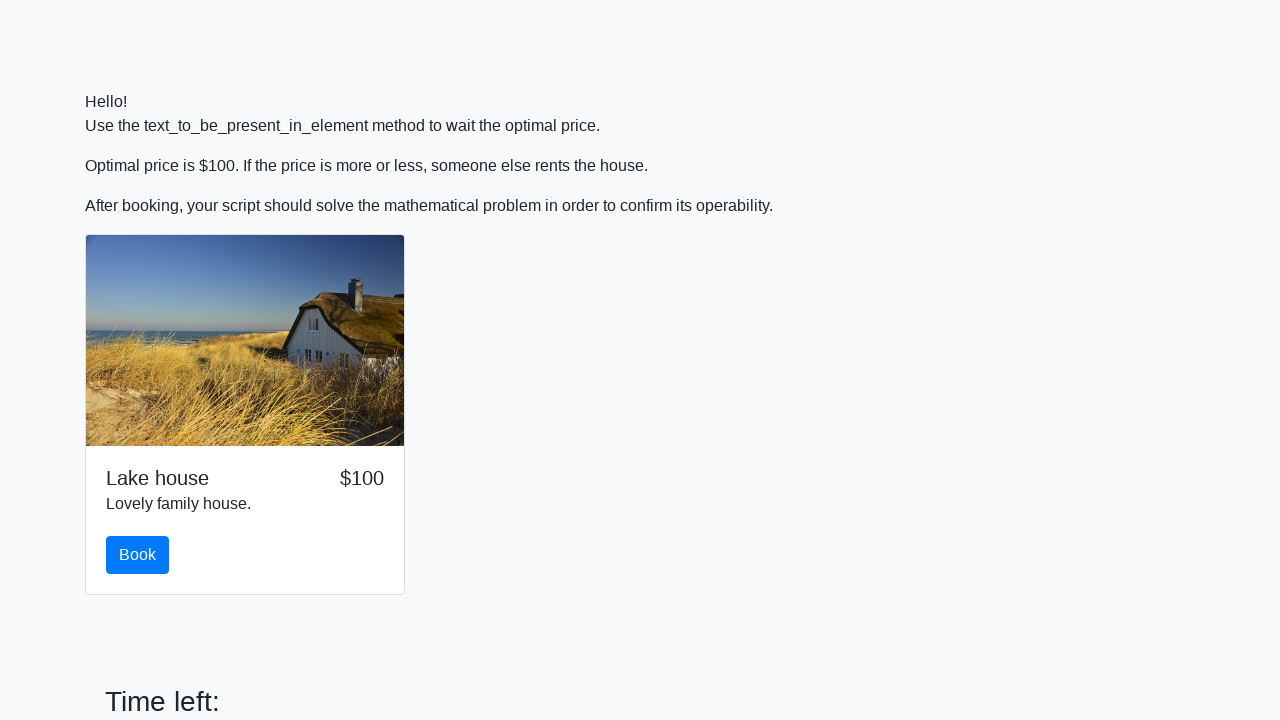

Retrieved input value: 315
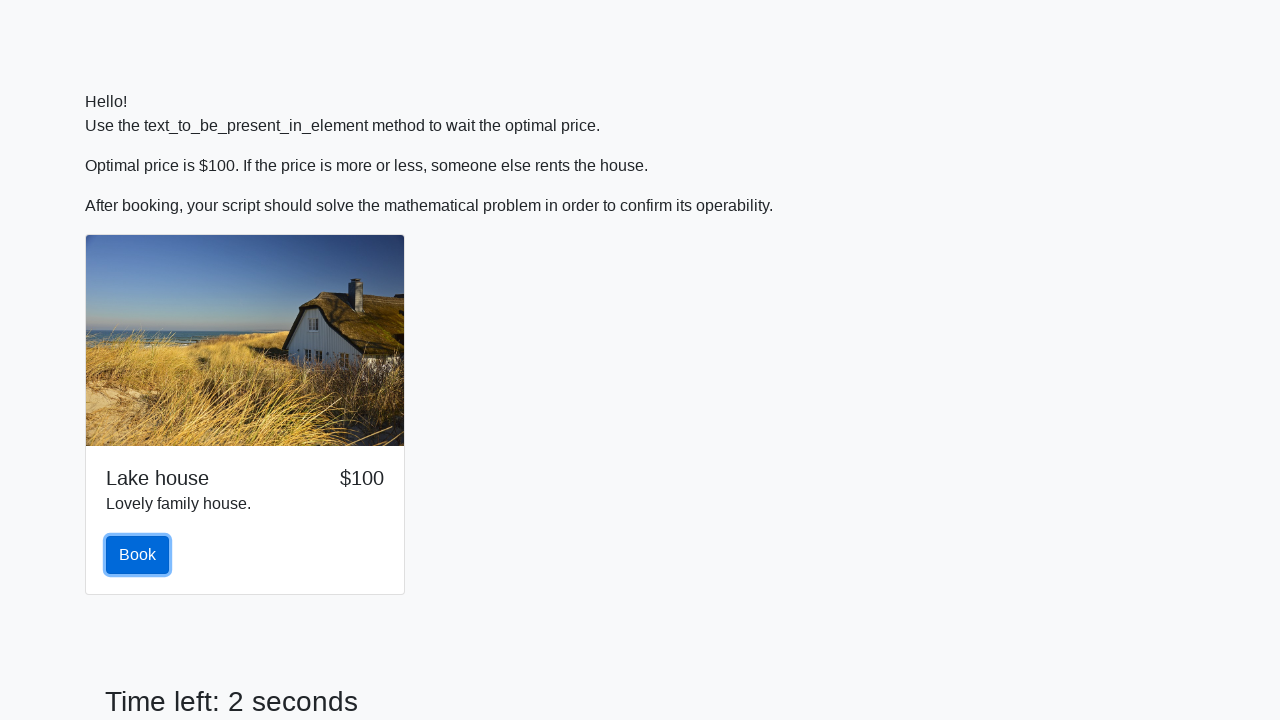

Calculated and filled answer field with: 2.1907144517891077 on #answer
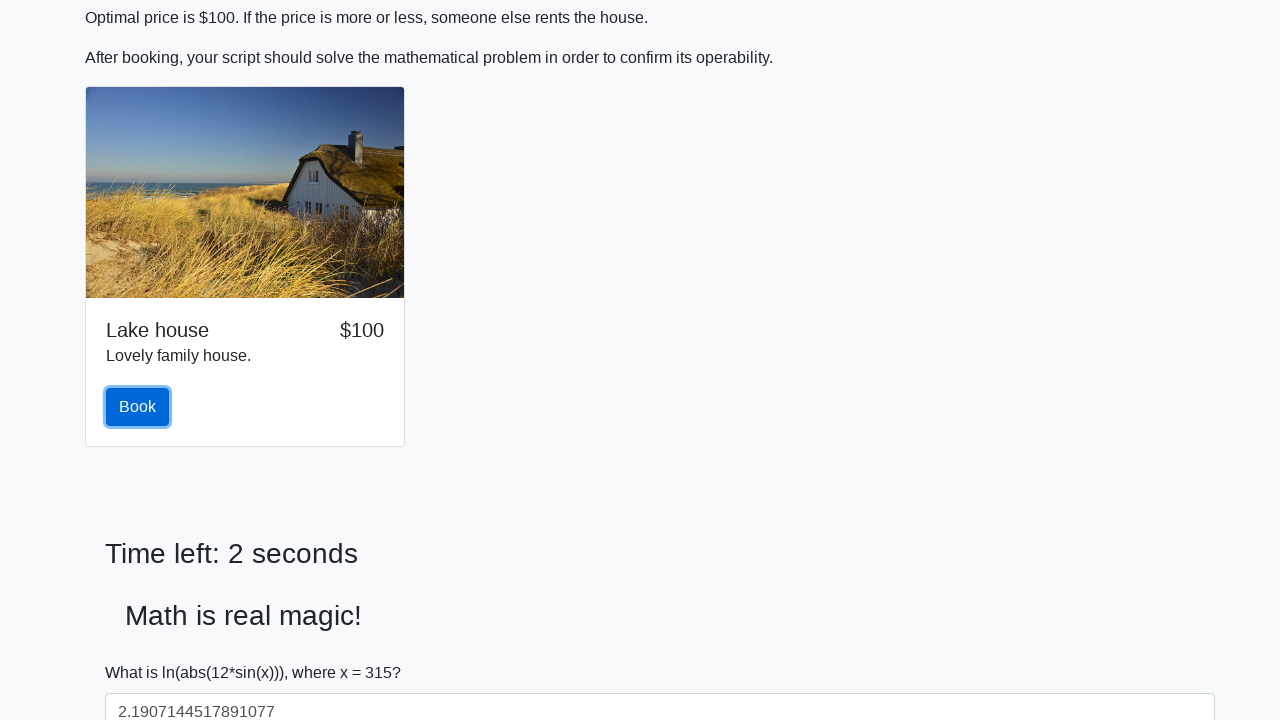

Clicked Submit button to submit the form at (143, 651) on [type='Submit']
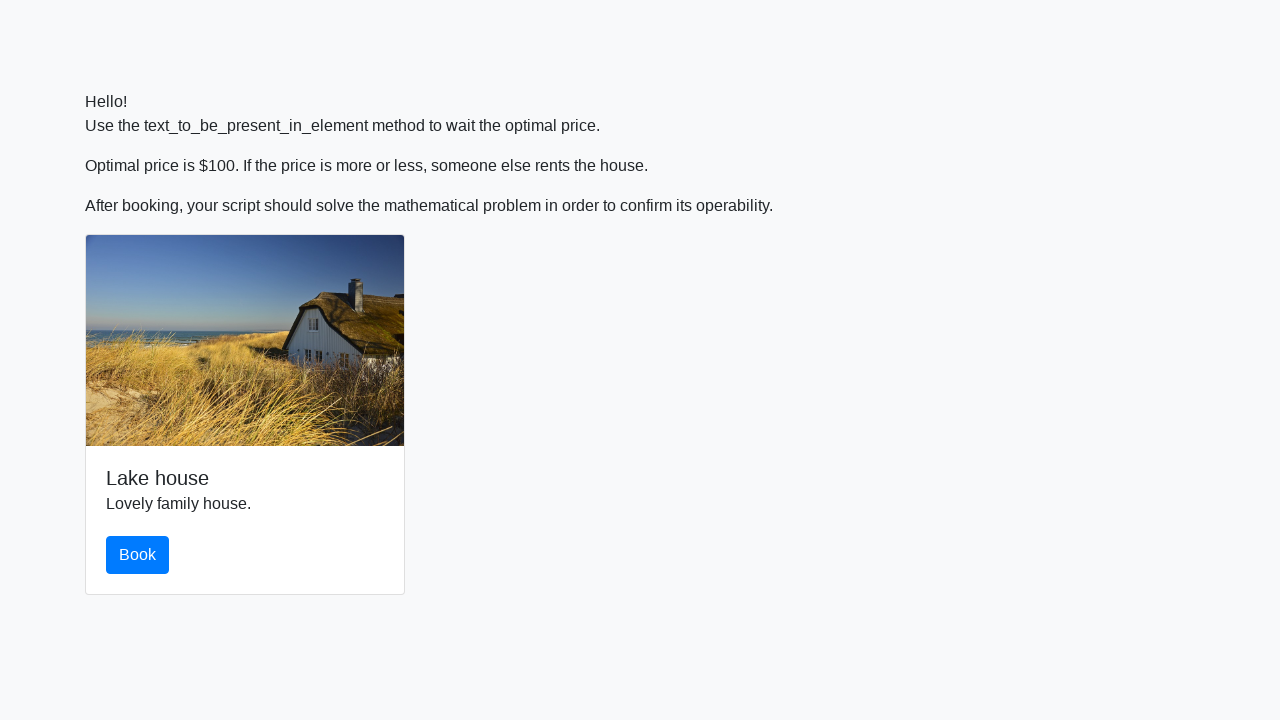

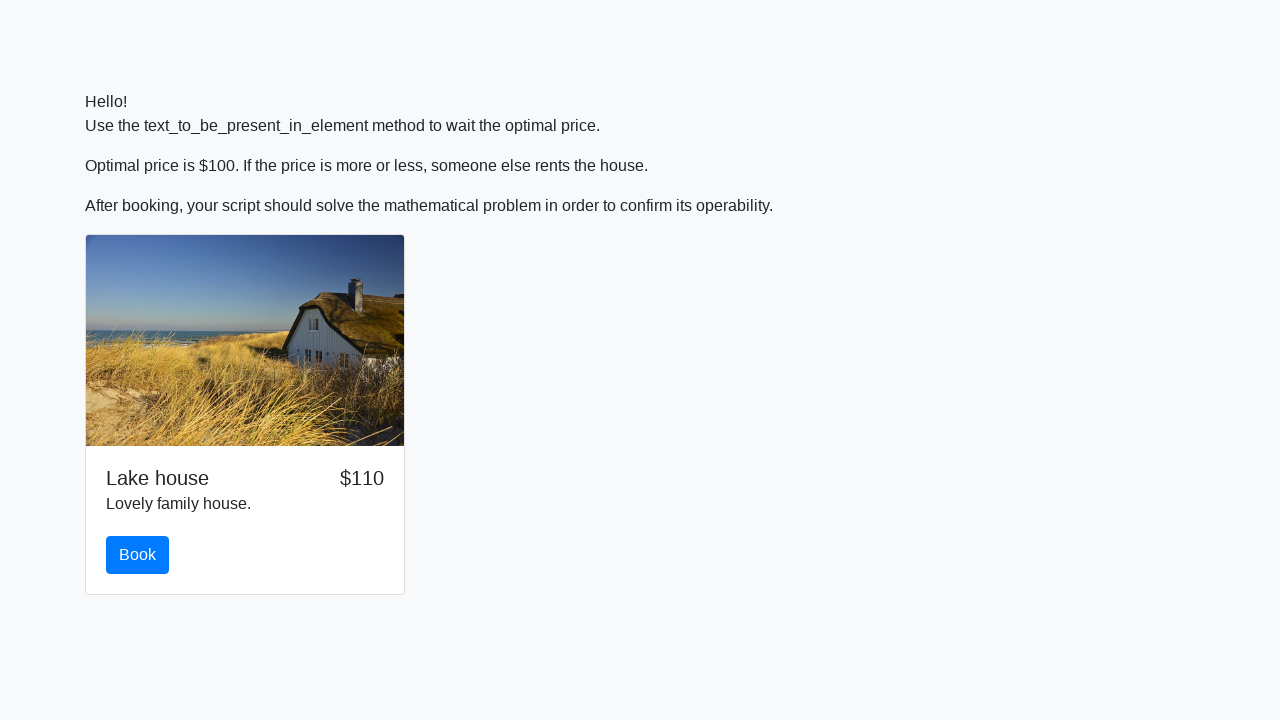